Tests percentage calculator functionality by navigating to math calculators, entering values, and verifying the calculation result

Starting URL: http://www.calculator.net

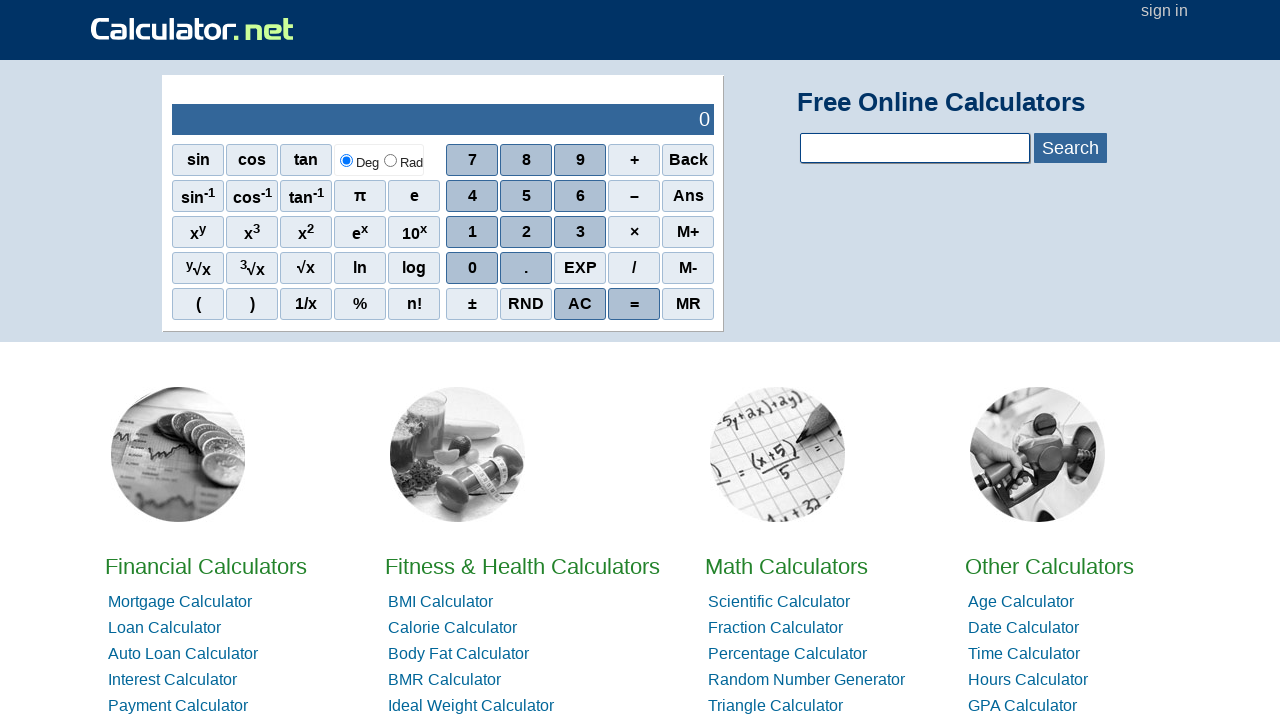

Clicked on Math Calculators link at (786, 566) on xpath=//a[contains(text(),'Math')]
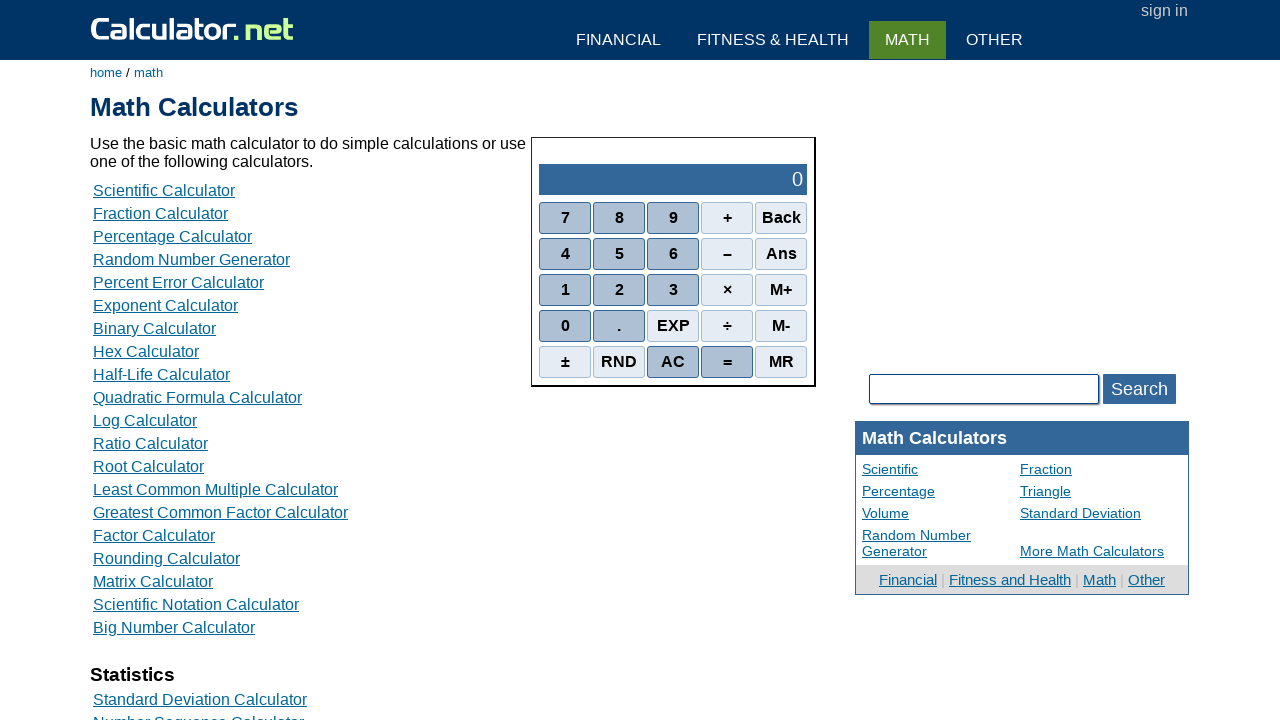

Clicked on Percentage Calculator link at (172, 236) on xpath=//a[contains(text(),'Percentage Calculator')]
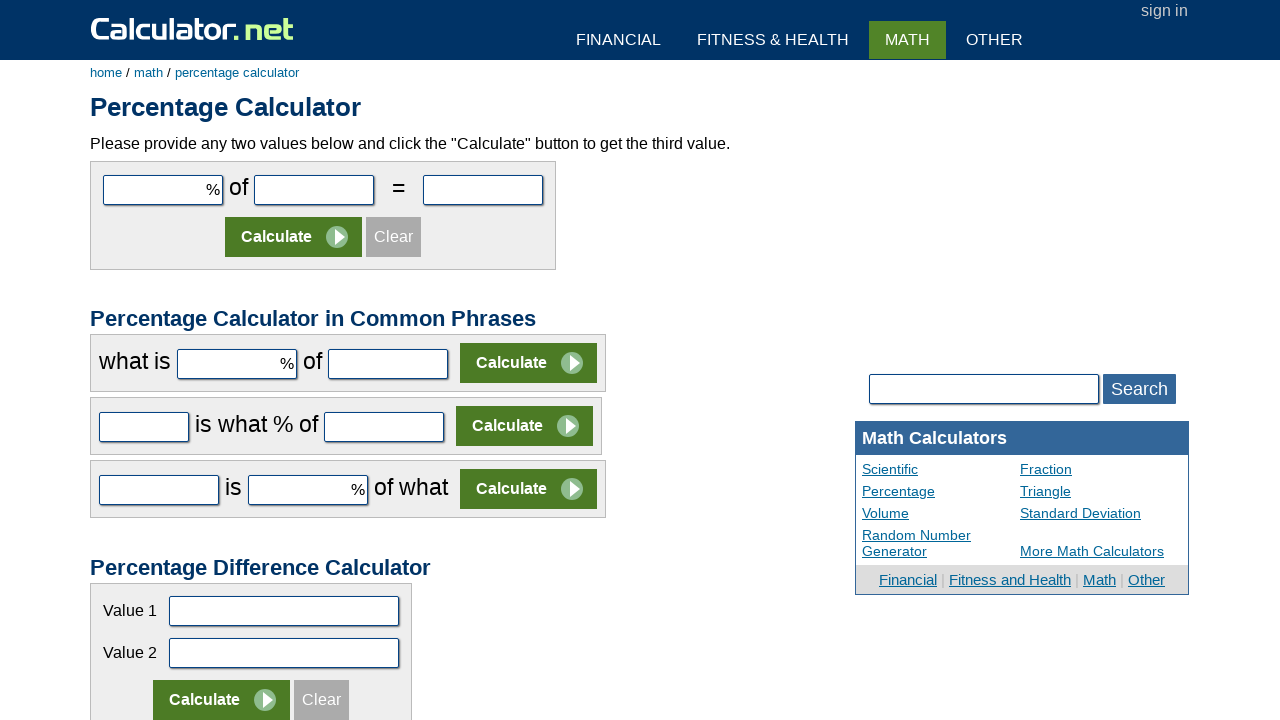

Entered value 17 in the first number field on #cpar1
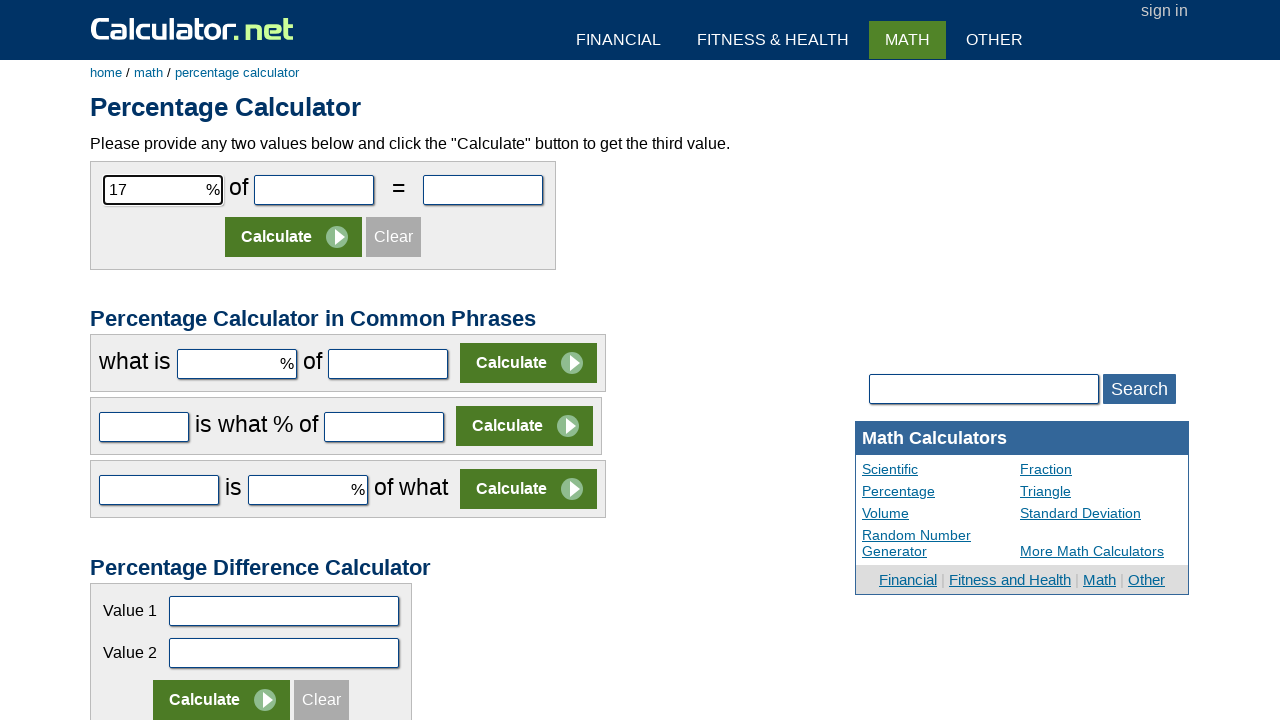

Entered value 35 in the second number field on #cpar2
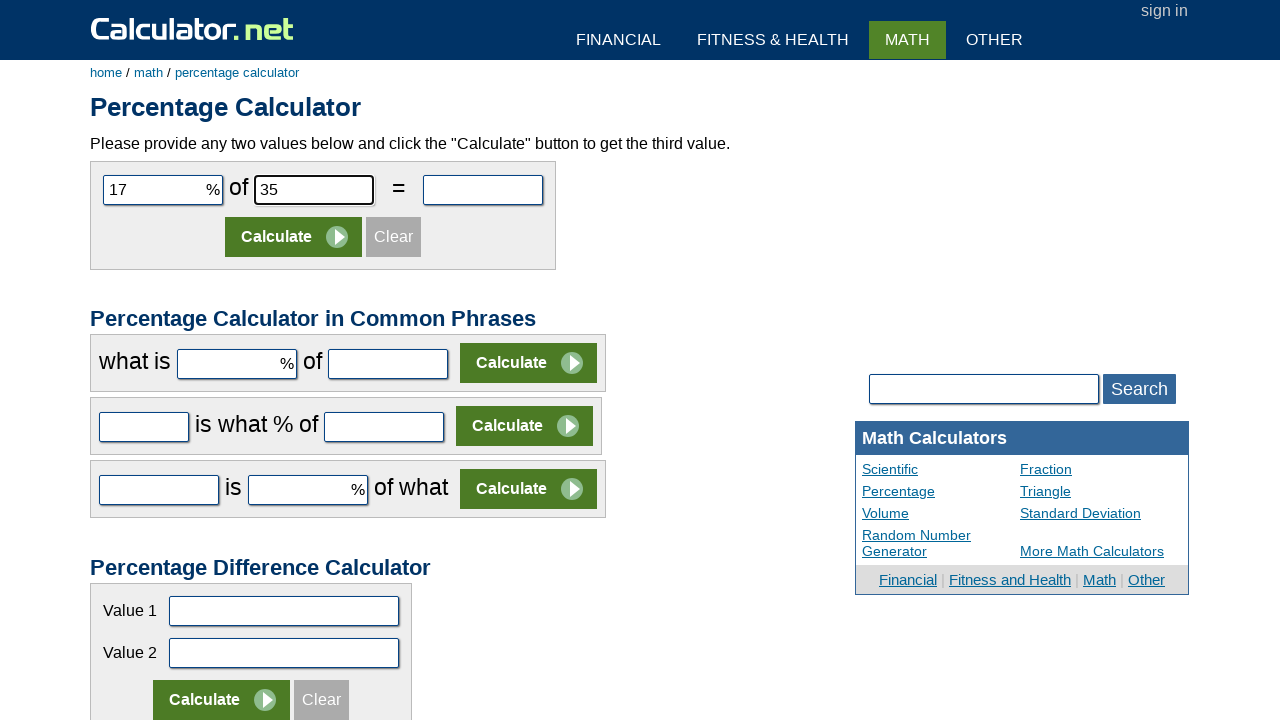

Clicked Calculate button at (294, 237) on (//input[contains(@value,'Calculate')])[1]
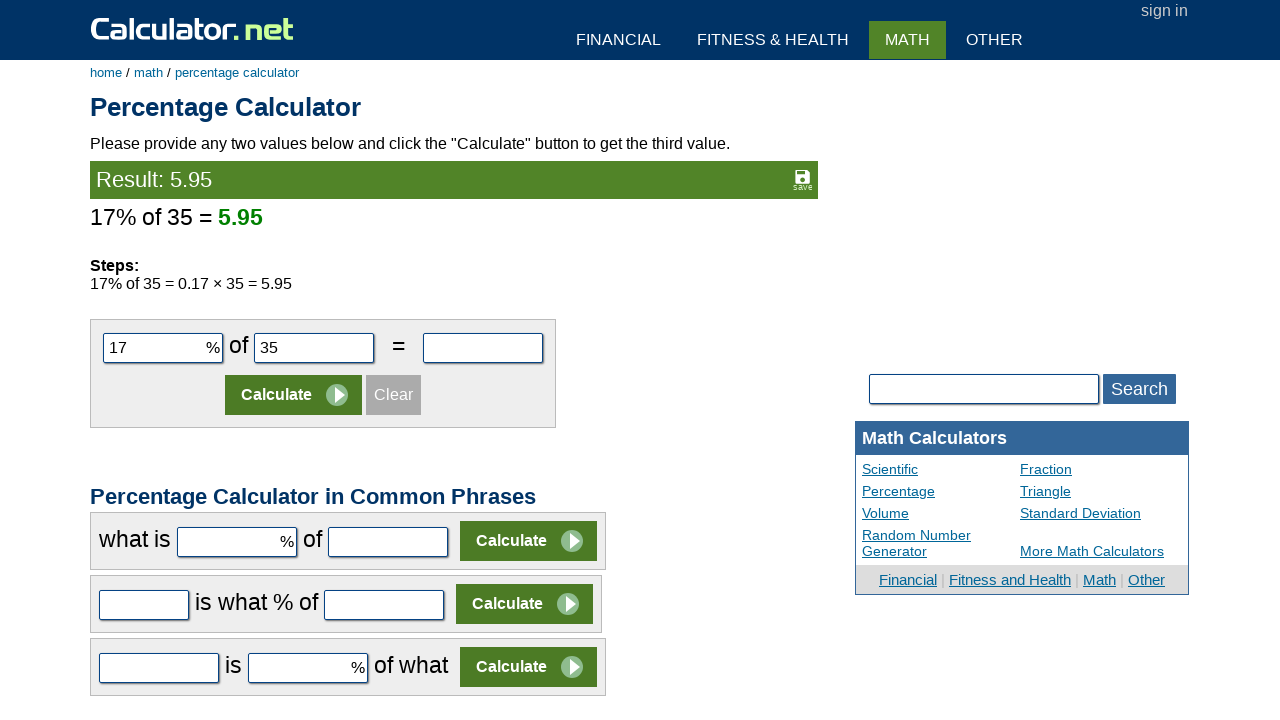

Waited for and found result element
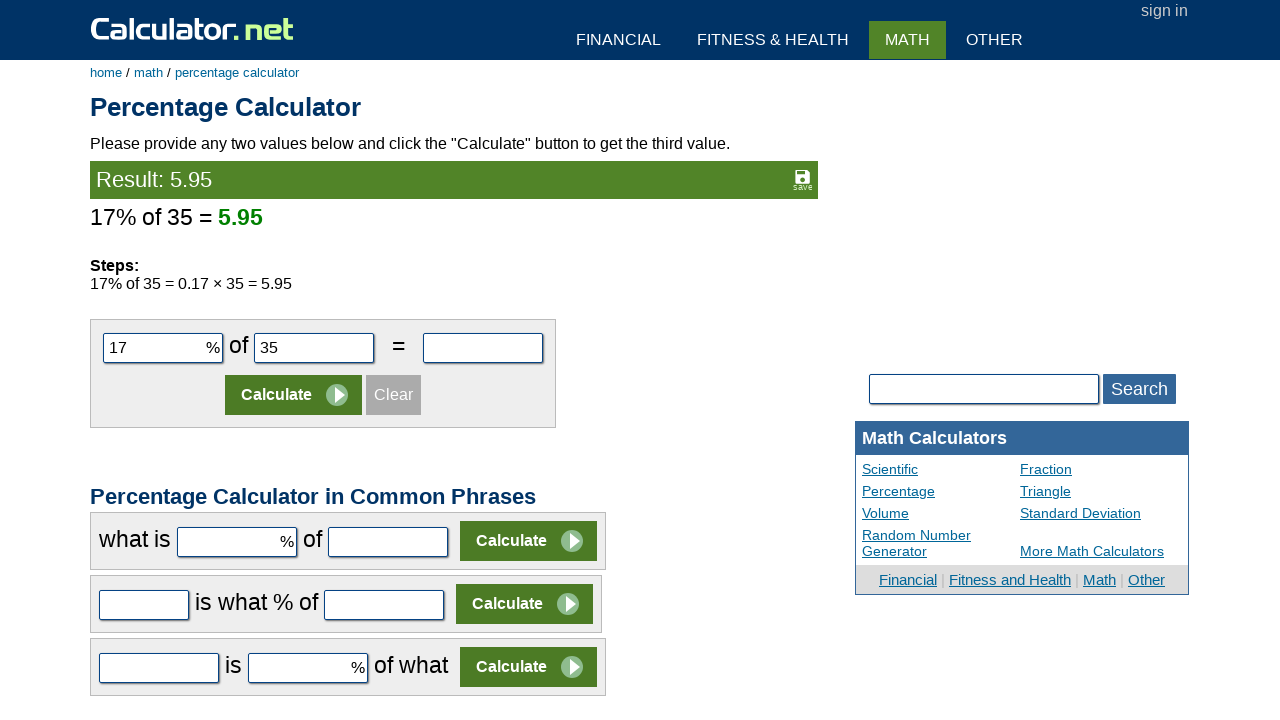

Retrieved result text: 5.95
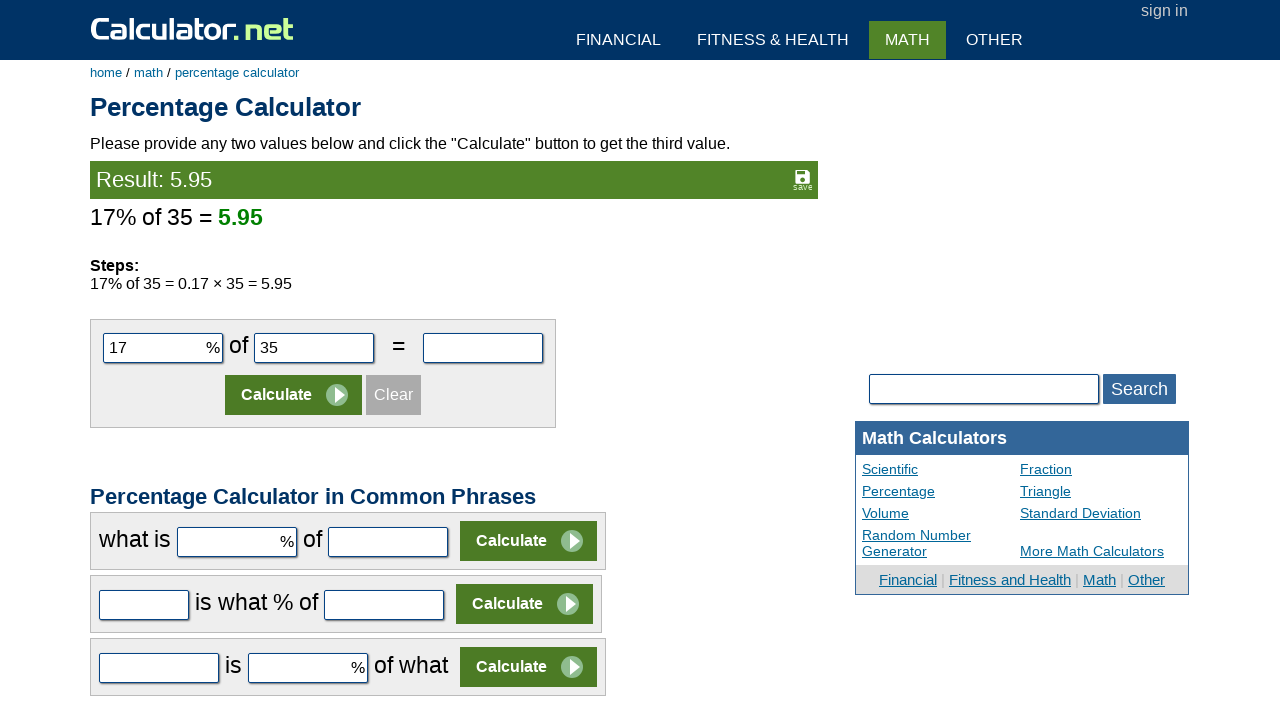

Verification passed - result equals 5.95
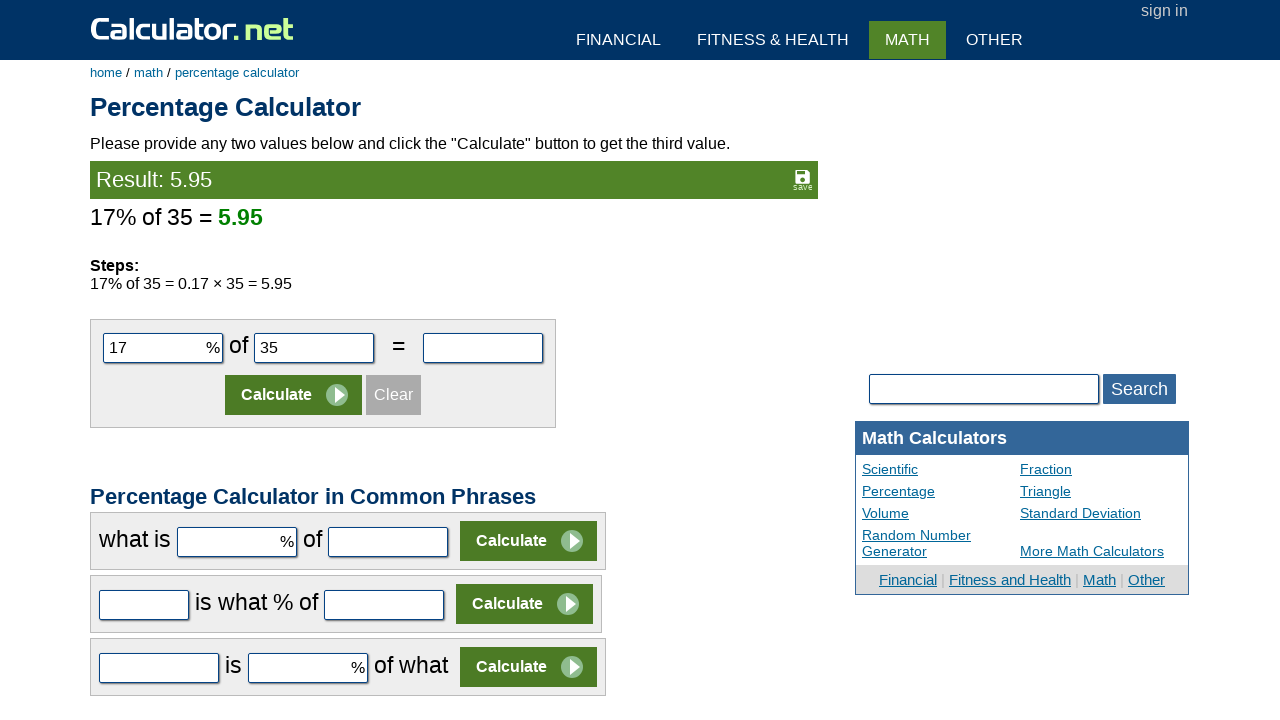

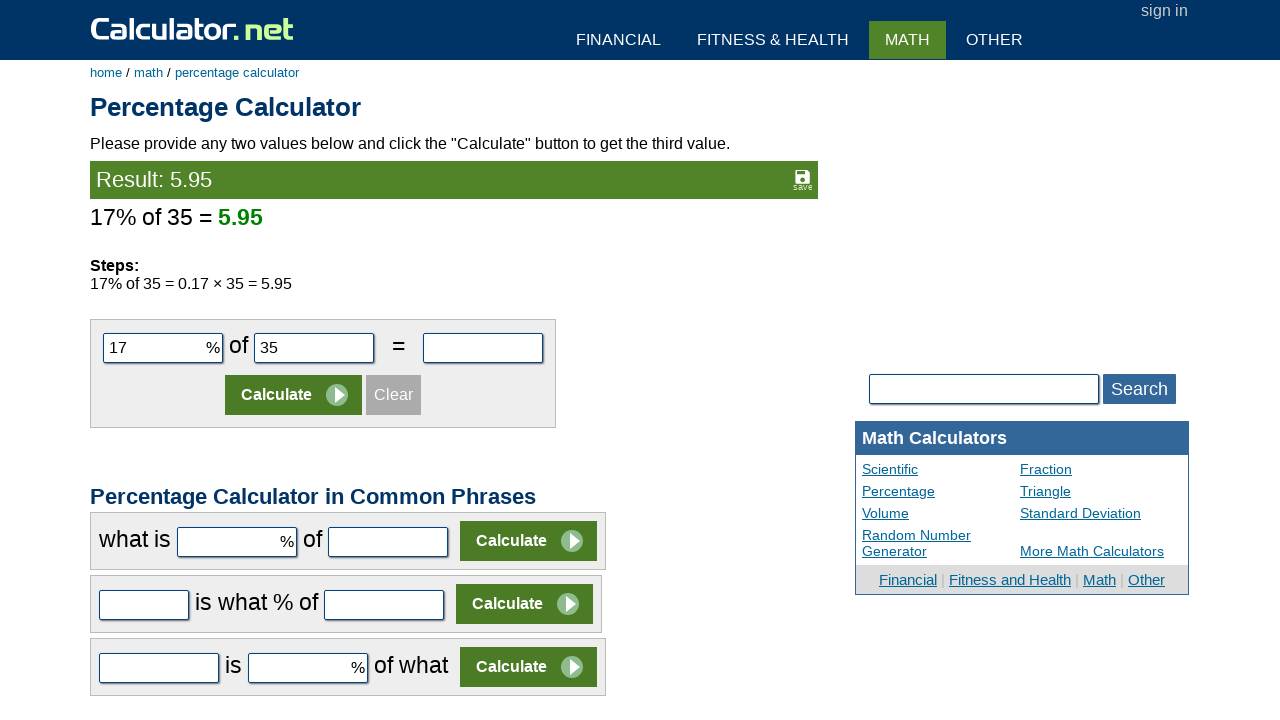